Tests element highlighting functionality by navigating to a page with a large table, finding a specific element by ID, and applying a visual highlight (red dashed border) to it using JavaScript execution, then reverting the style after a brief pause.

Starting URL: http://the-internet.herokuapp.com/large

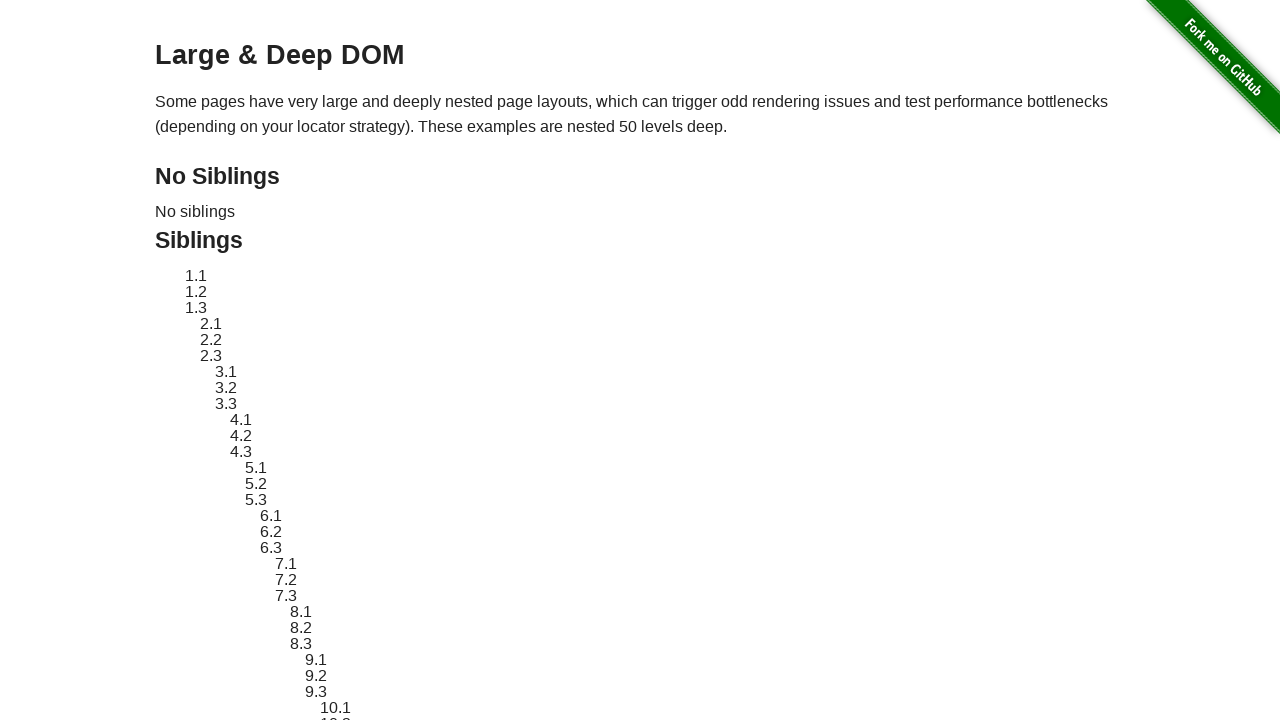

Located target element with ID 'sibling-2.3'
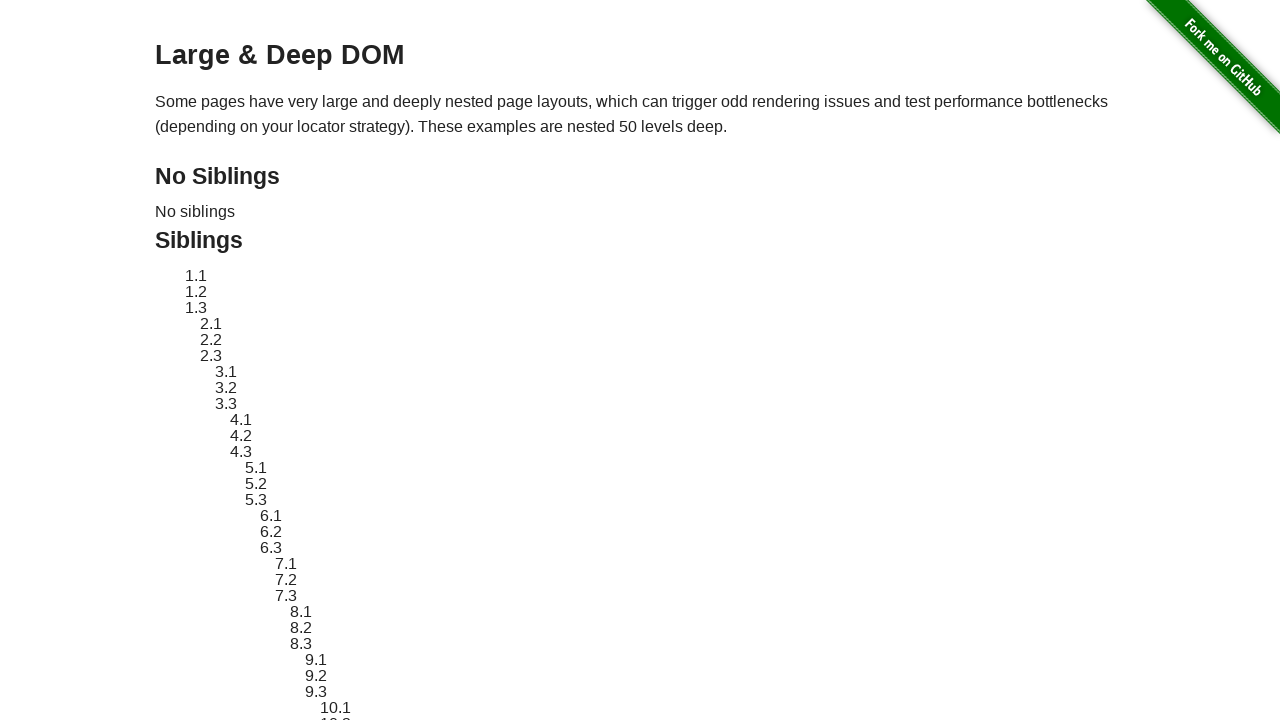

Target element is now visible
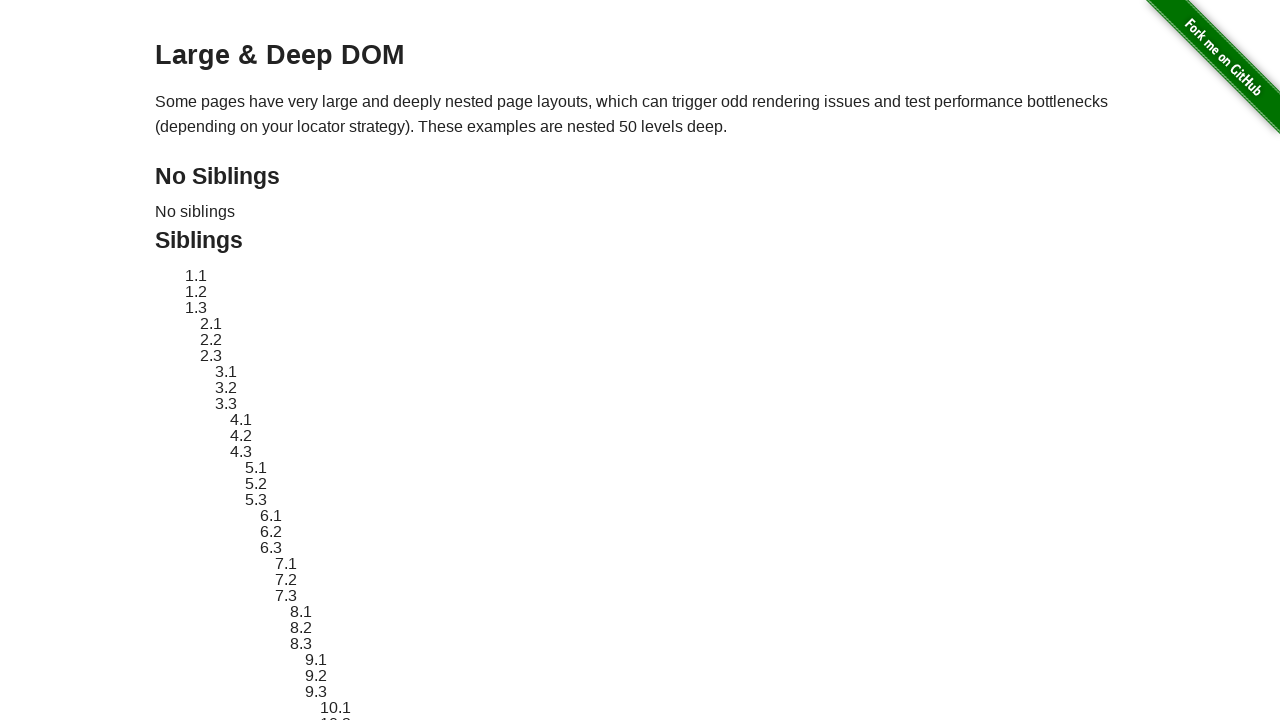

Stored original style attribute of target element
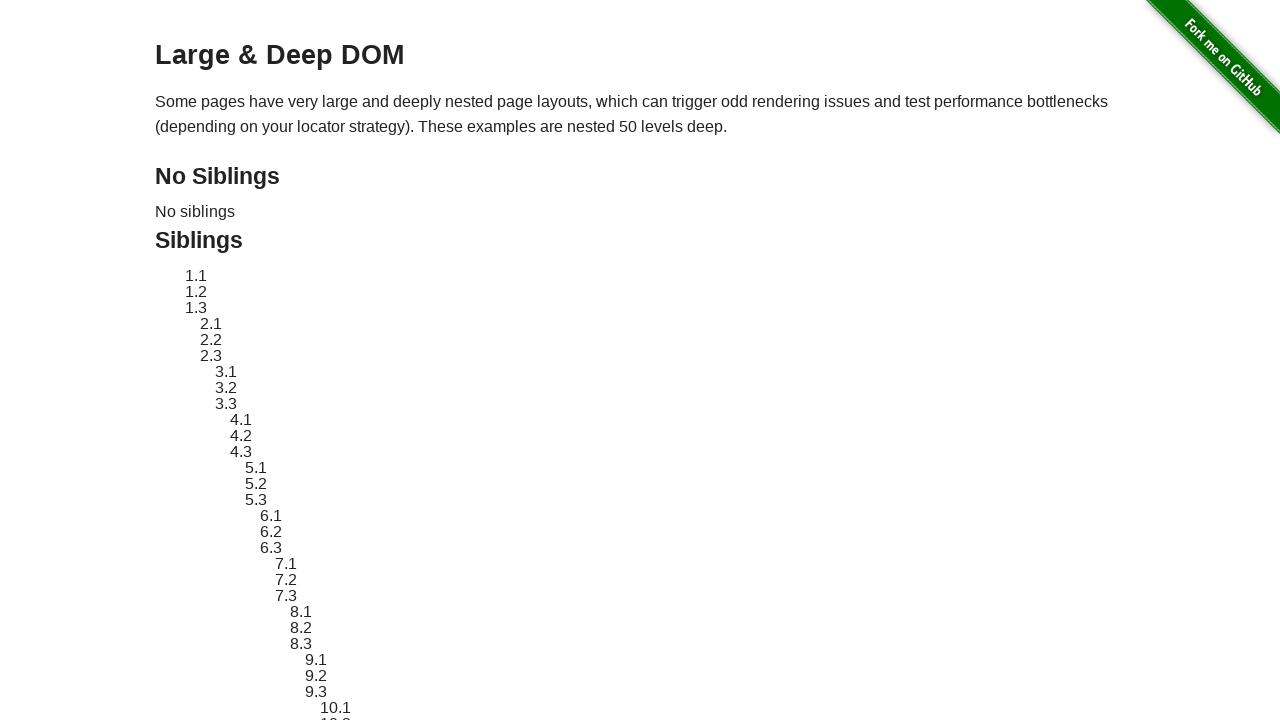

Applied red dashed border highlight to target element
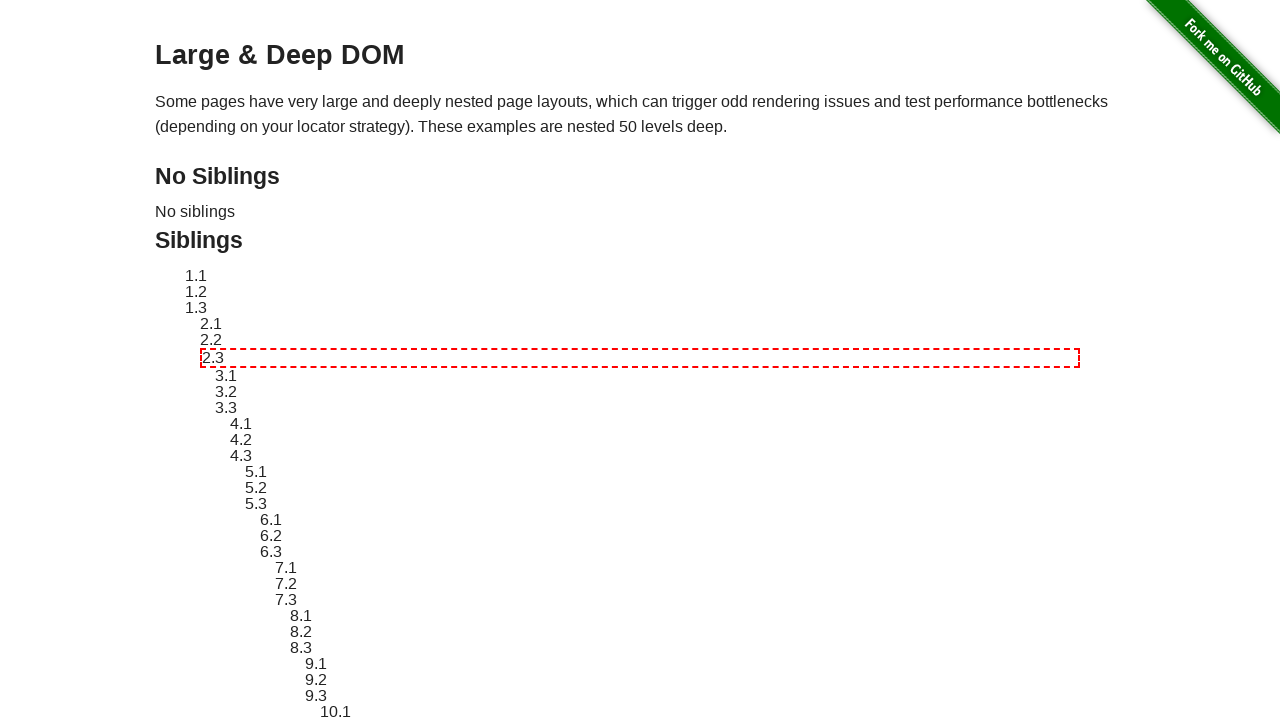

Waited 2 seconds to display highlight effect
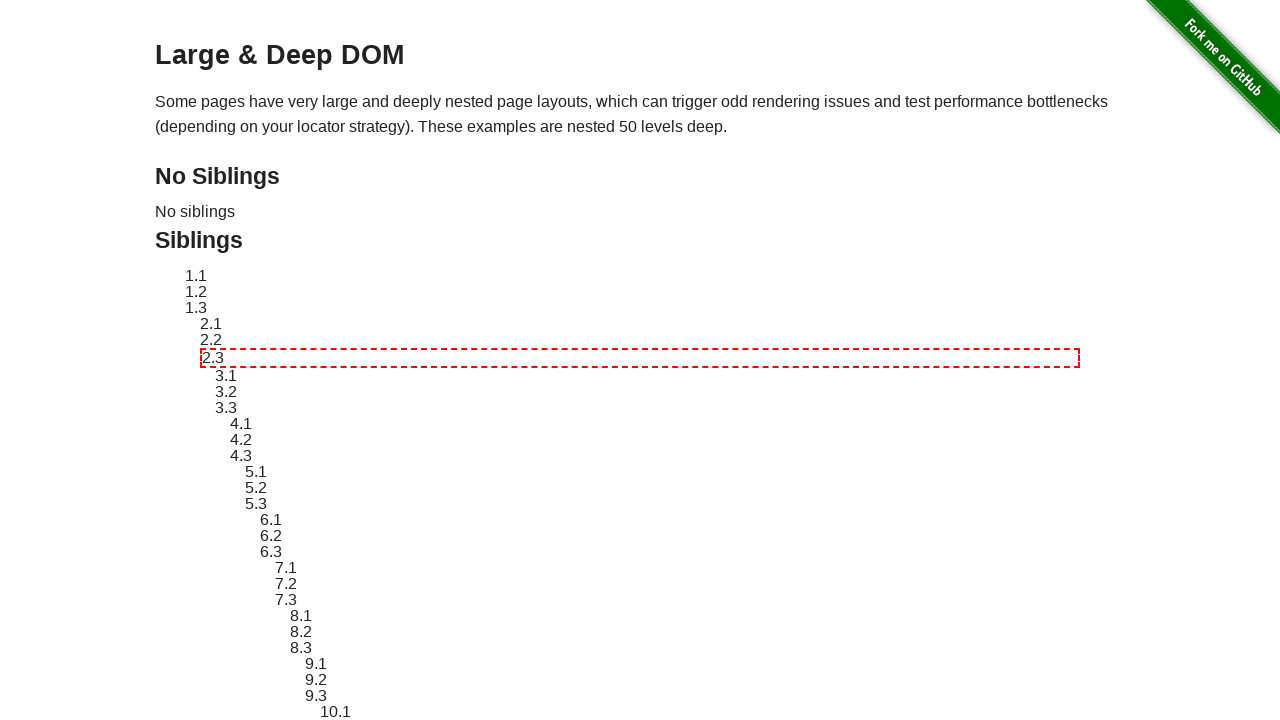

Reverted element style back to original
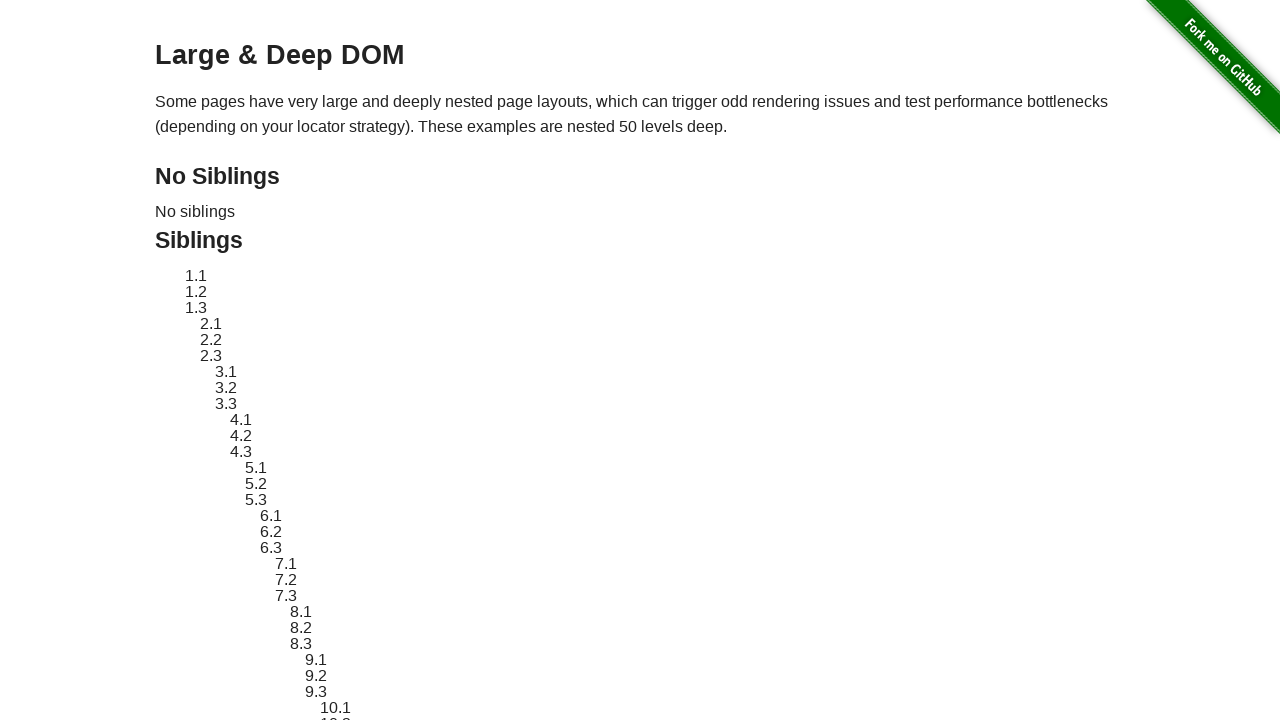

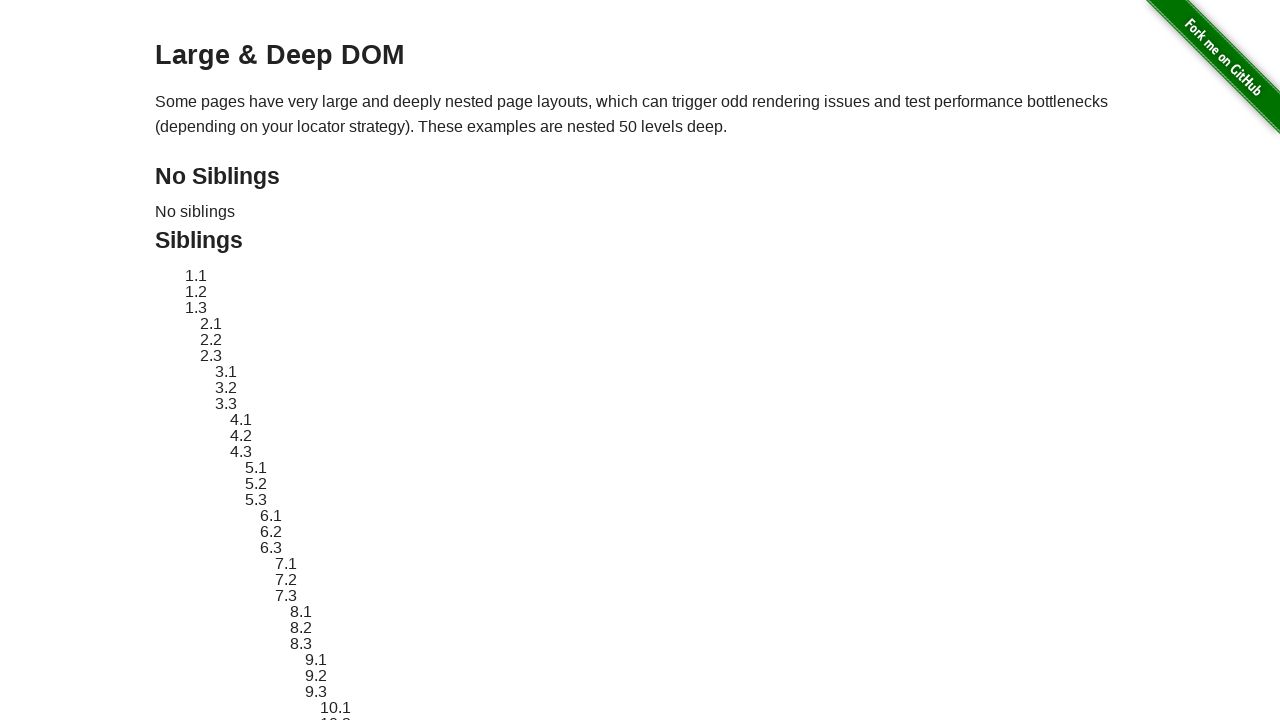